Tests window handling by clicking a link that opens a new window, extracting email text from the new window, and using it to fill a form field in the original window

Starting URL: https://rahulshettyacademy.com/loginpagePractise/

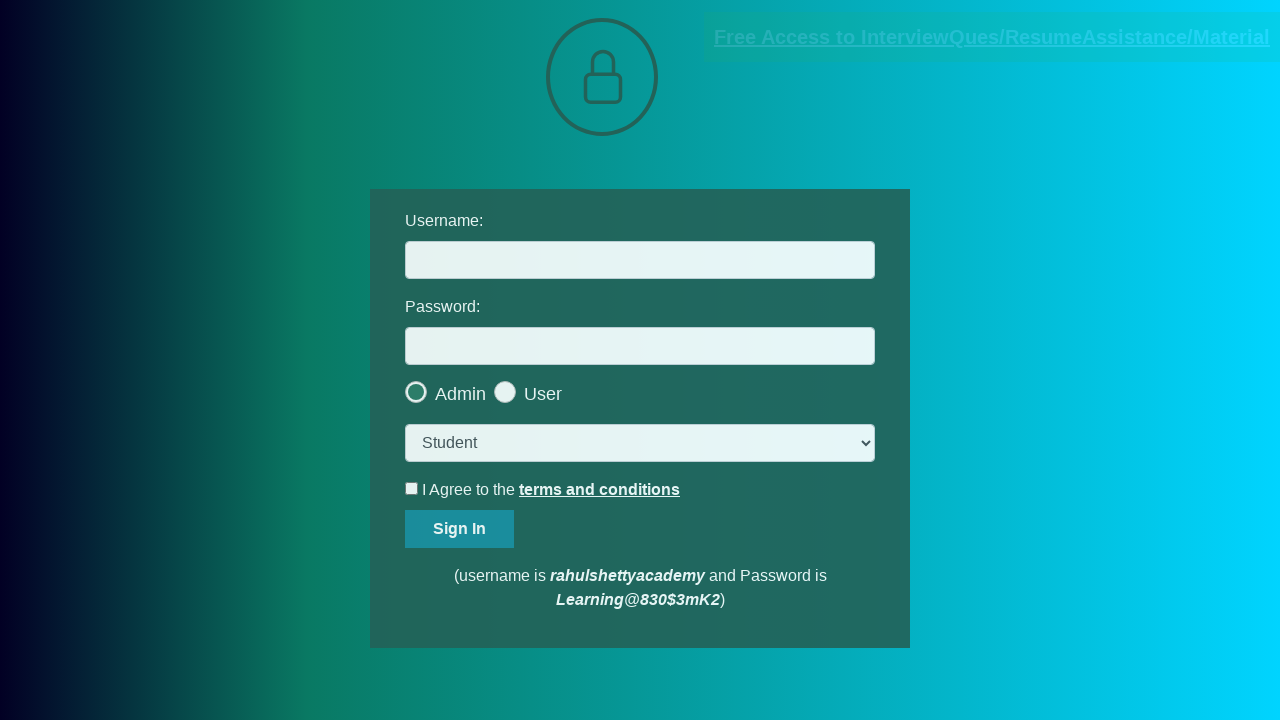

Clicked blinking text link to open new window at (992, 37) on .blinkingText
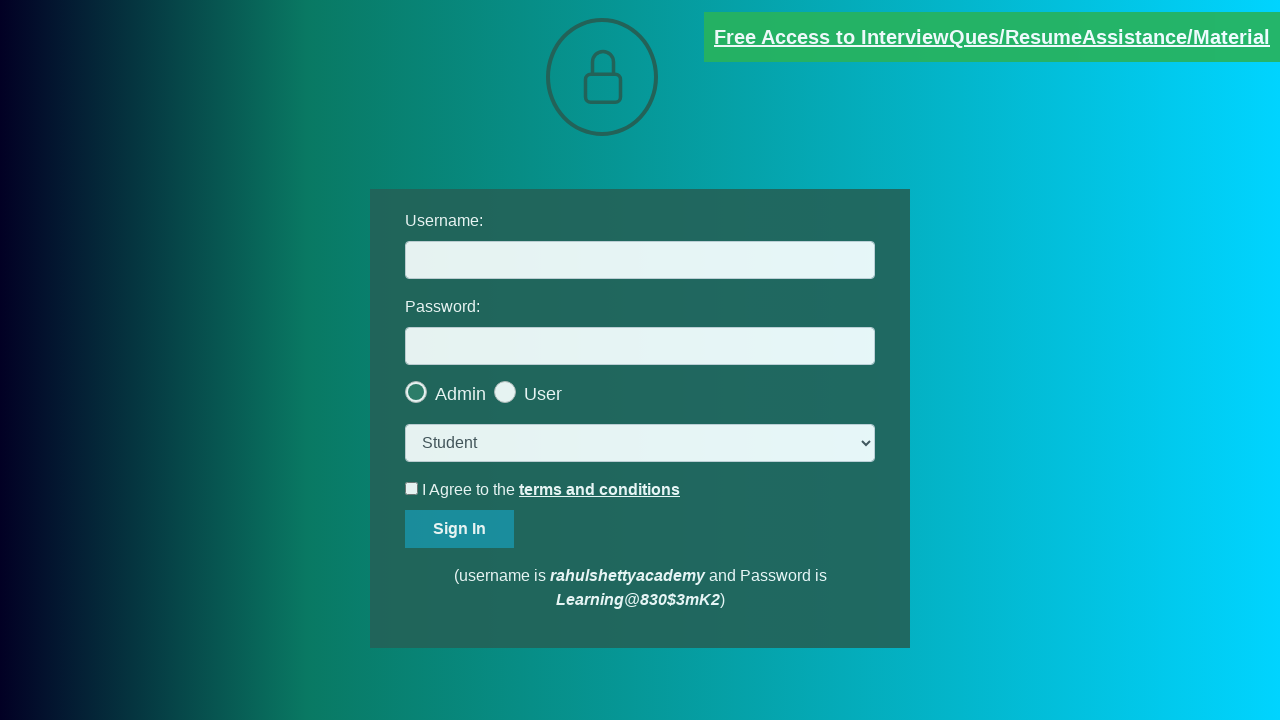

New window opened and captured
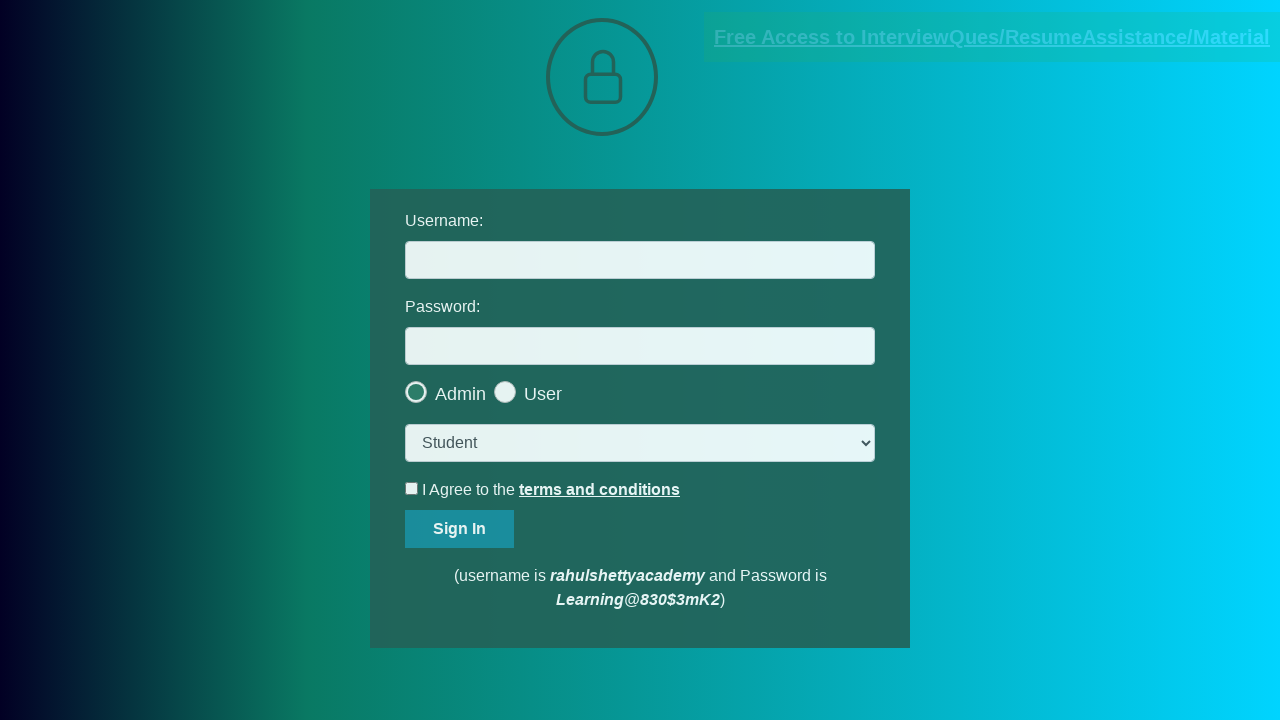

Waited for email text element to load in new window
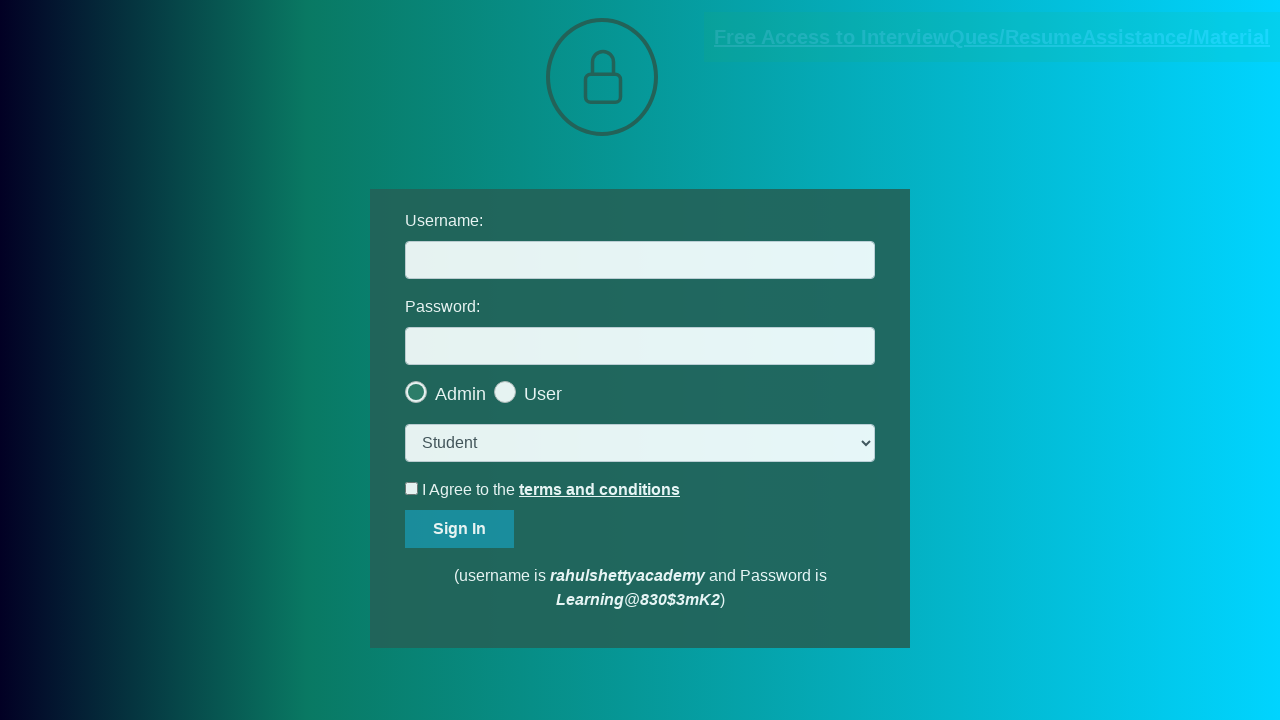

Extracted email text from new window
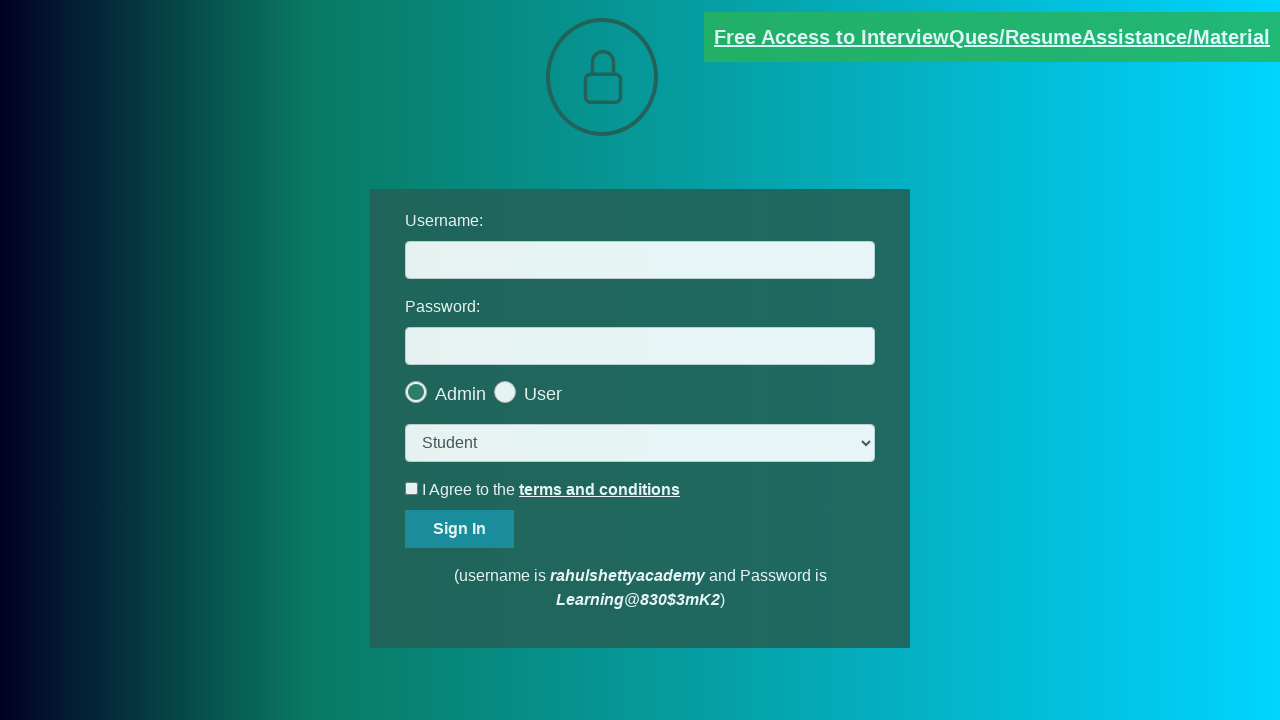

Parsed email address: mentor@rahulshettyacademy.com
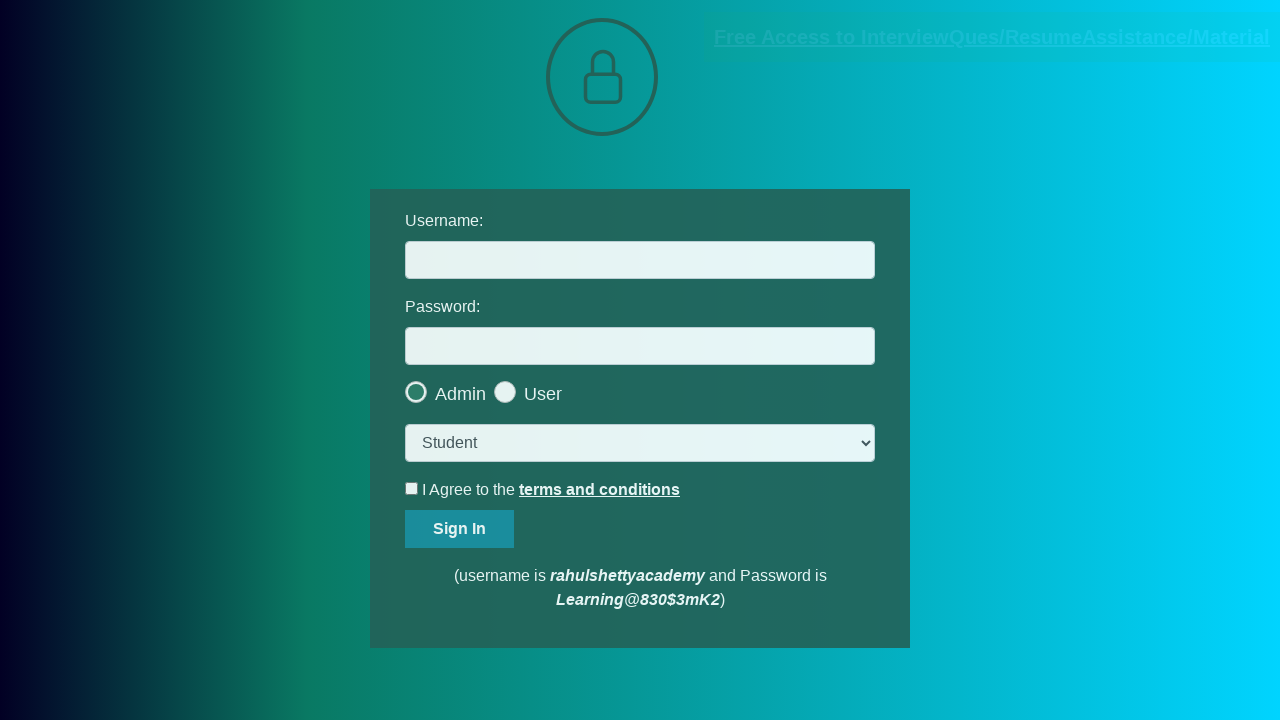

Filled username field with extracted email: mentor@rahulshettyacademy.com on input#username
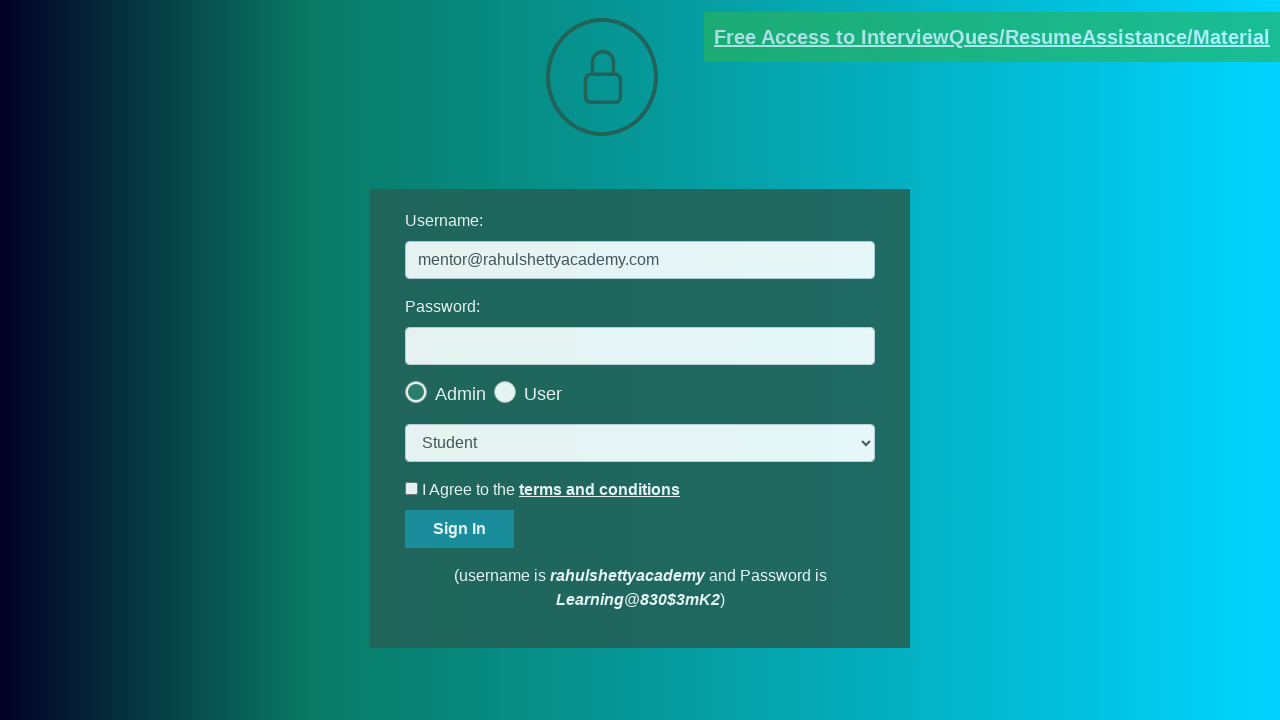

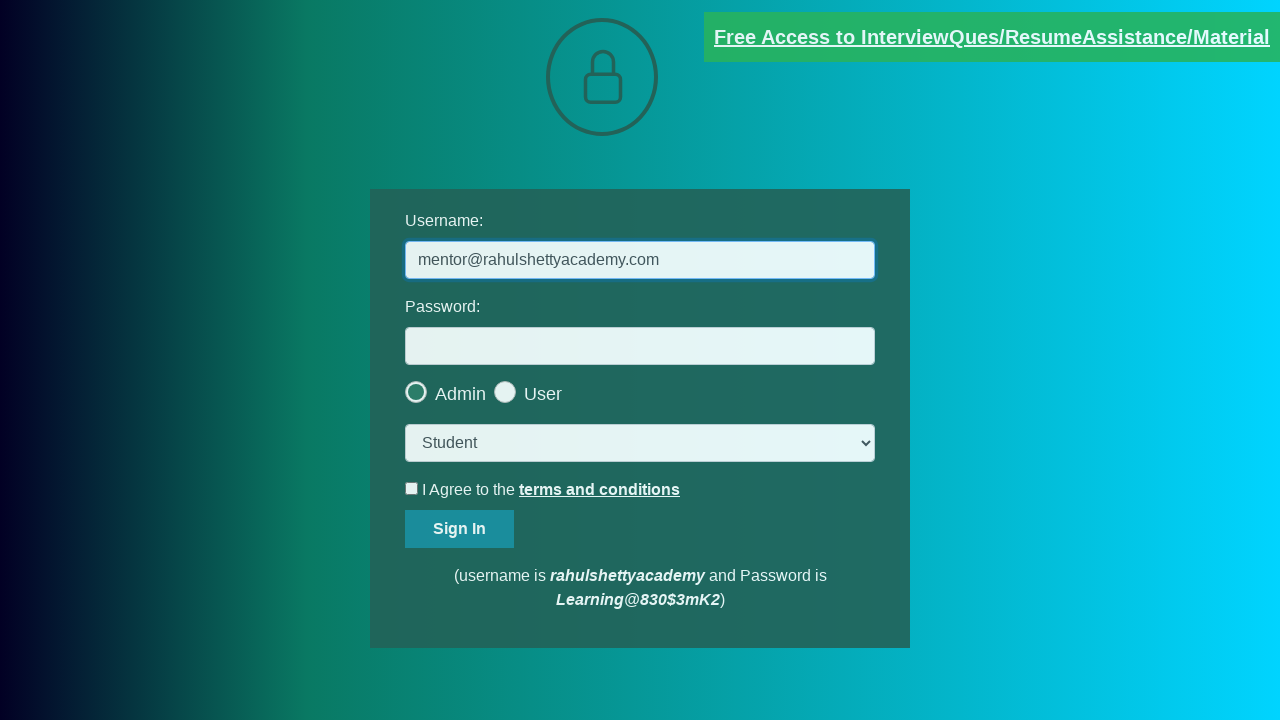